Tests form submission with valid name and email, expecting a success message to appear

Starting URL: https://qavalidation.com/demo-form/

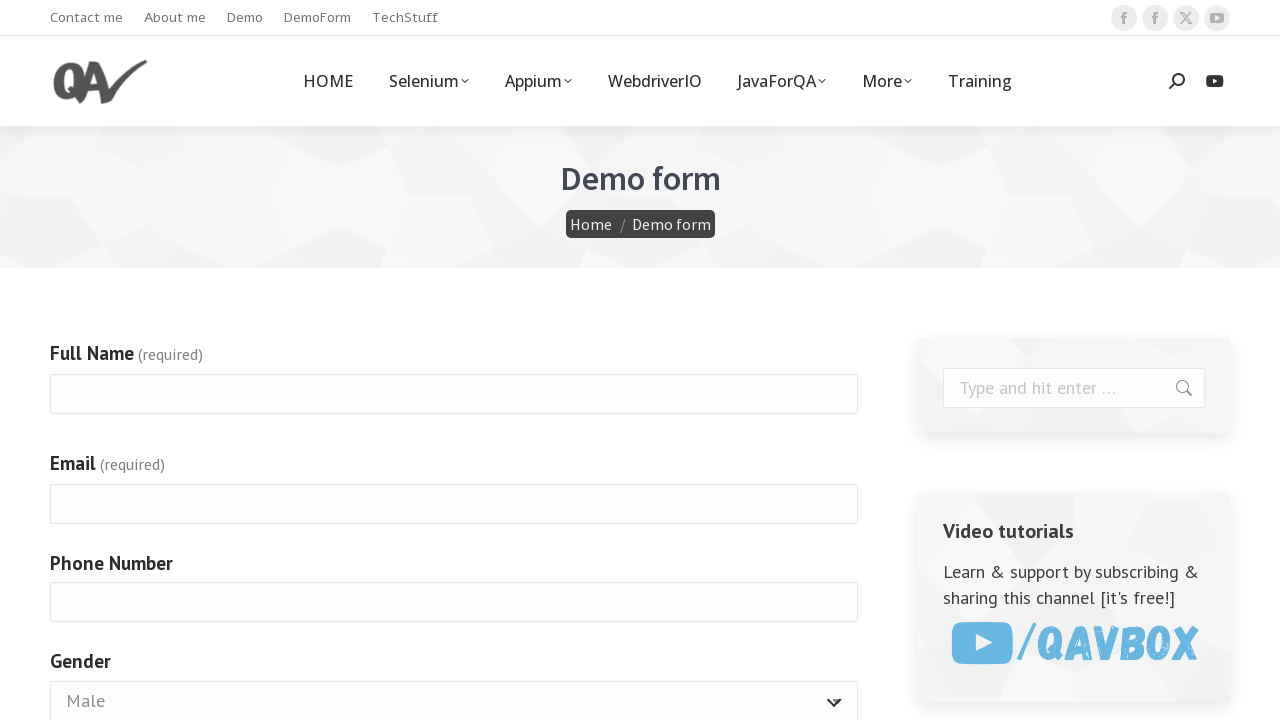

Filled full name field with 'Aditi Sharma' on input[name='g4072-fullname']
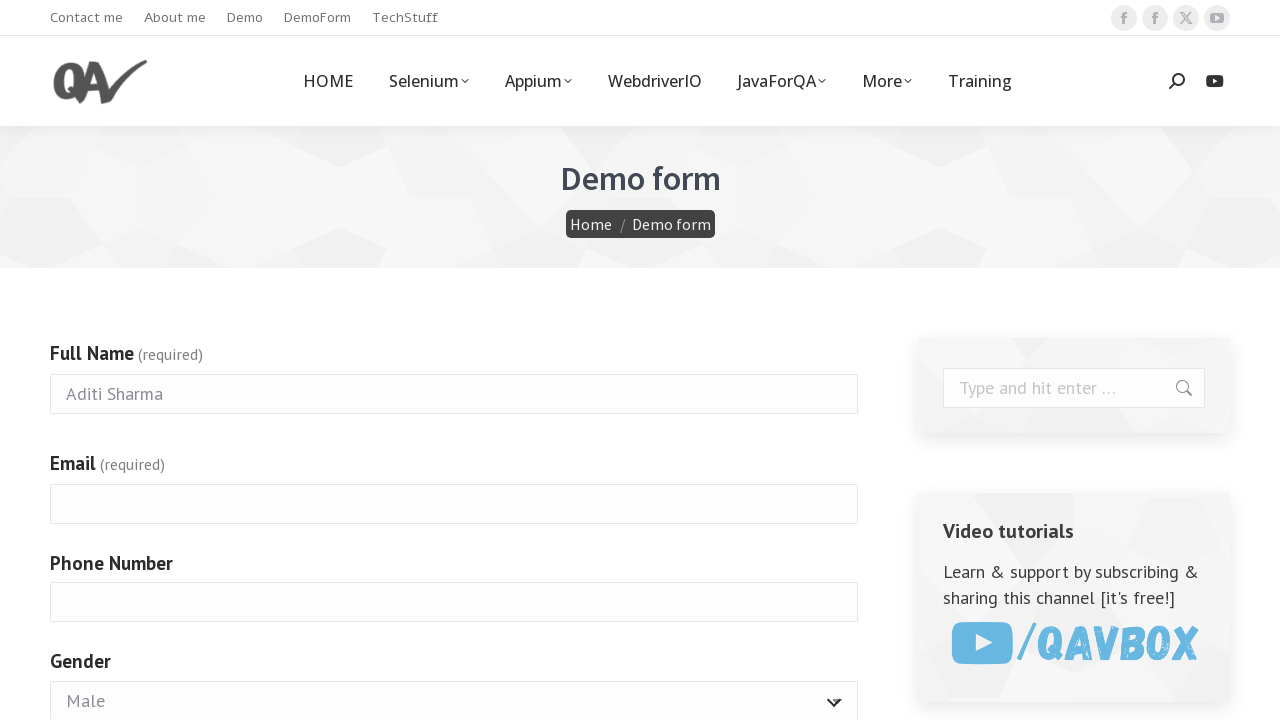

Filled email field with 'aditi.sharma@gmail.com' on input[name='g4072-email']
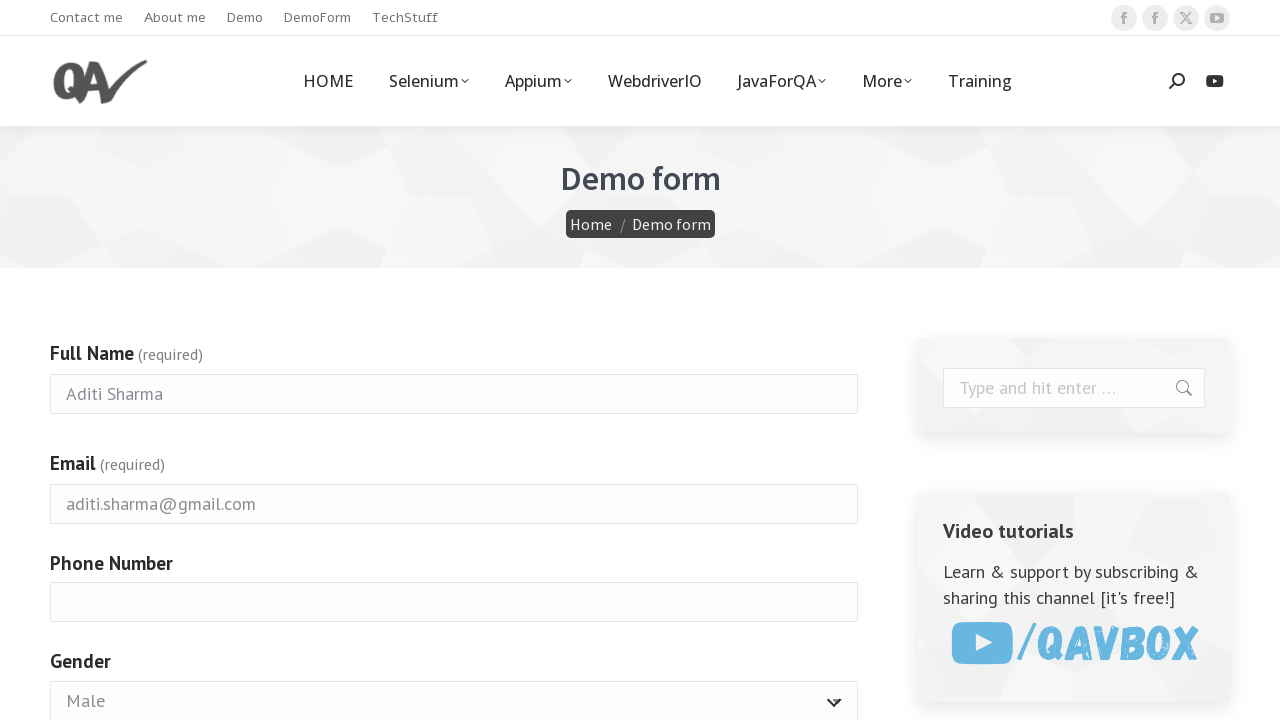

Clicked submit button to submit form at (96, 360) on button[type='submit']
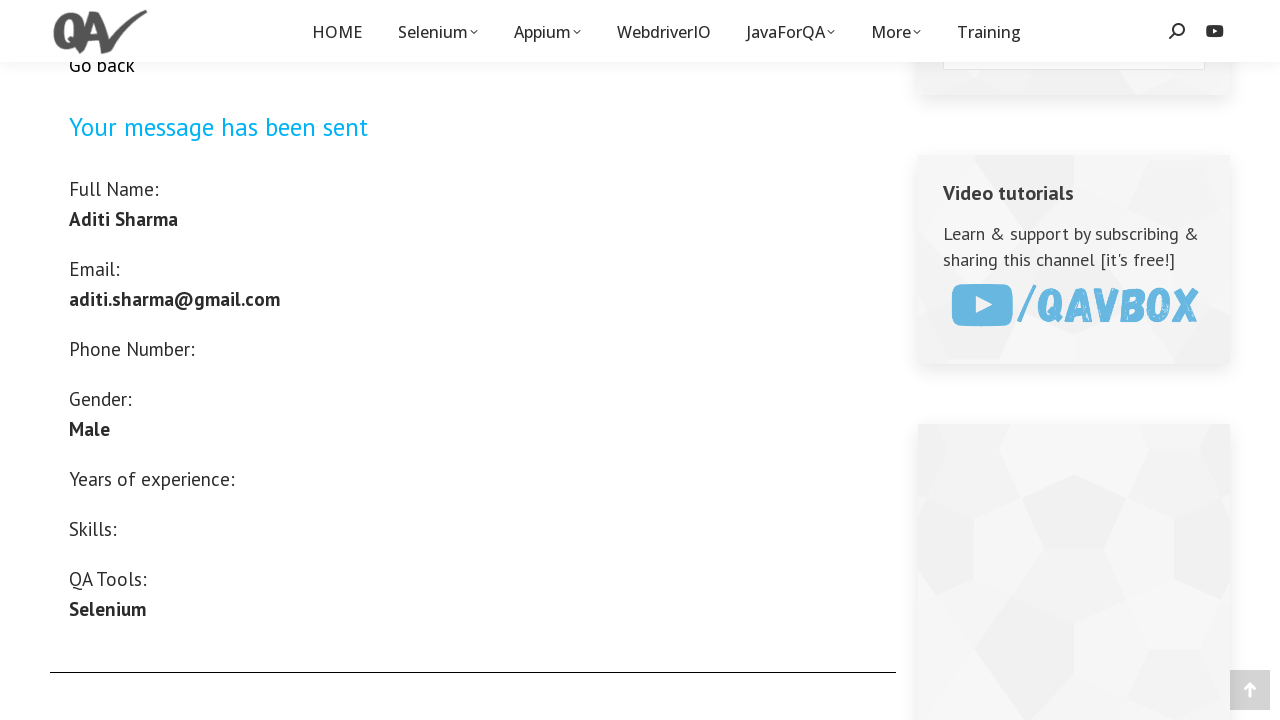

Success message appeared on page
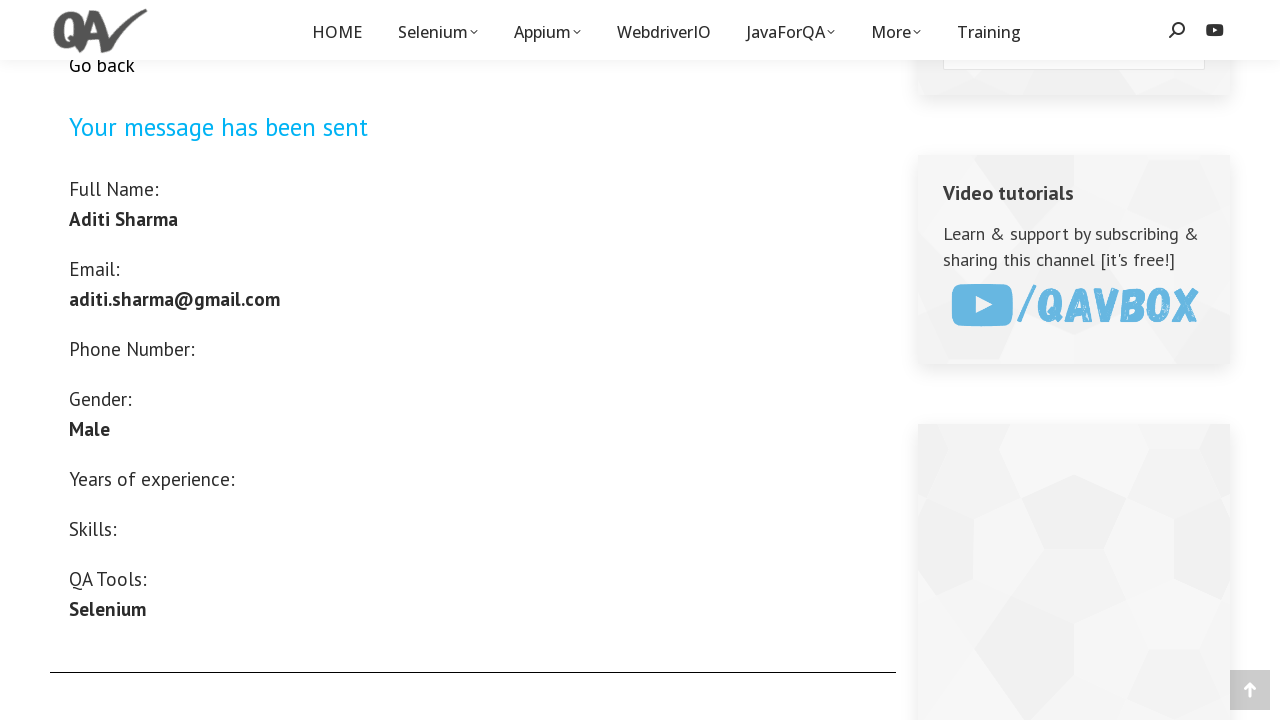

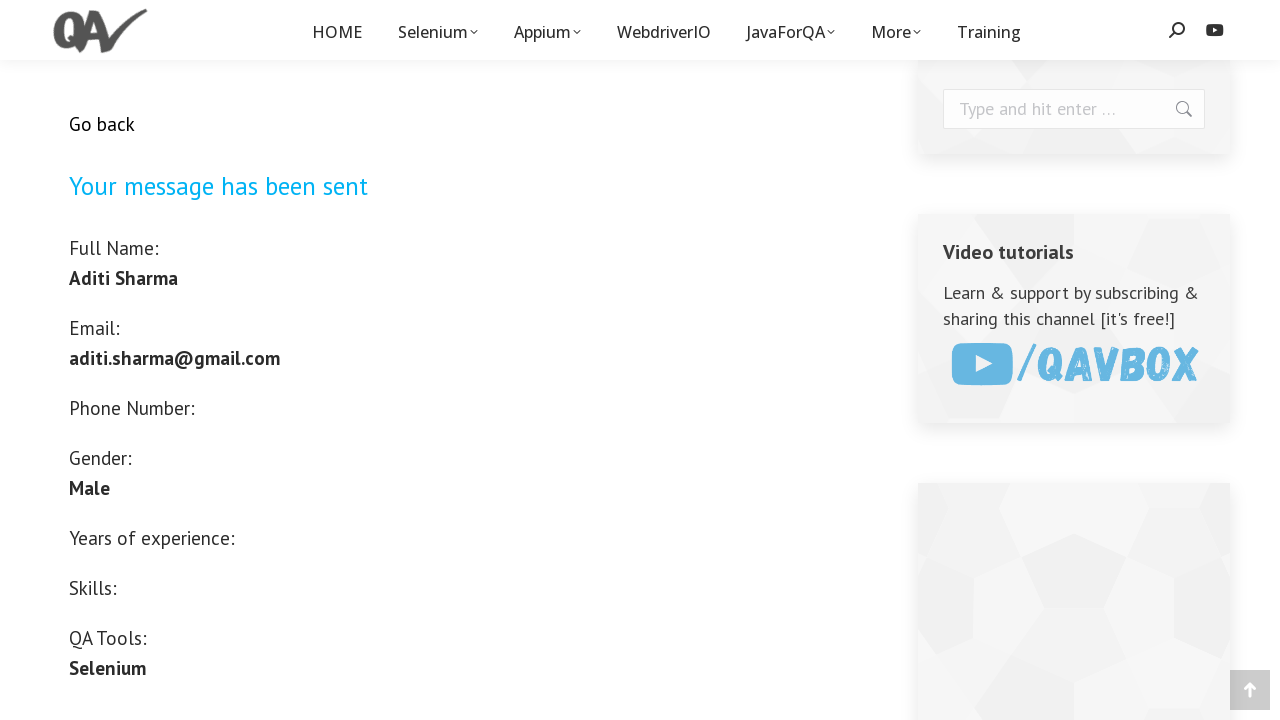